Tests checkbox functionality on a mortgage calculator page by verifying the checkbox is displayed, enabled, and then clicking it to toggle its state

Starting URL: https://www.calculator.net/mortgage-calculator.html

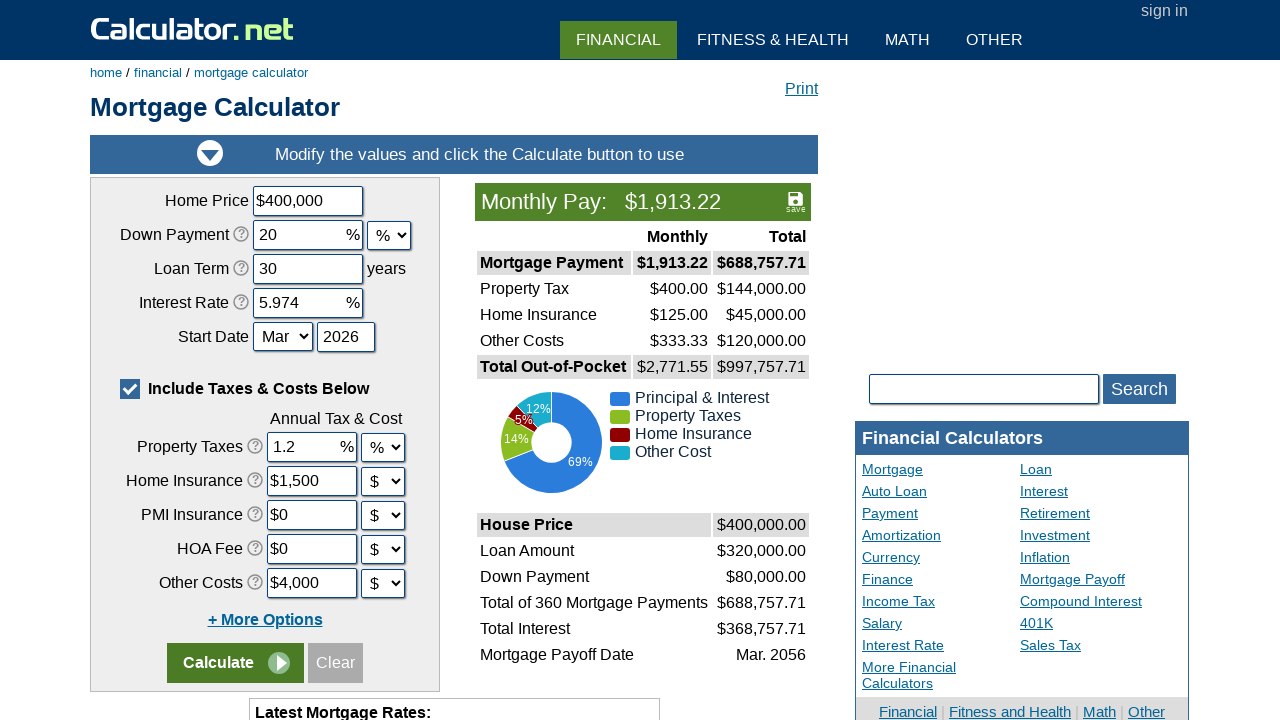

Waited for checkbox element to become visible
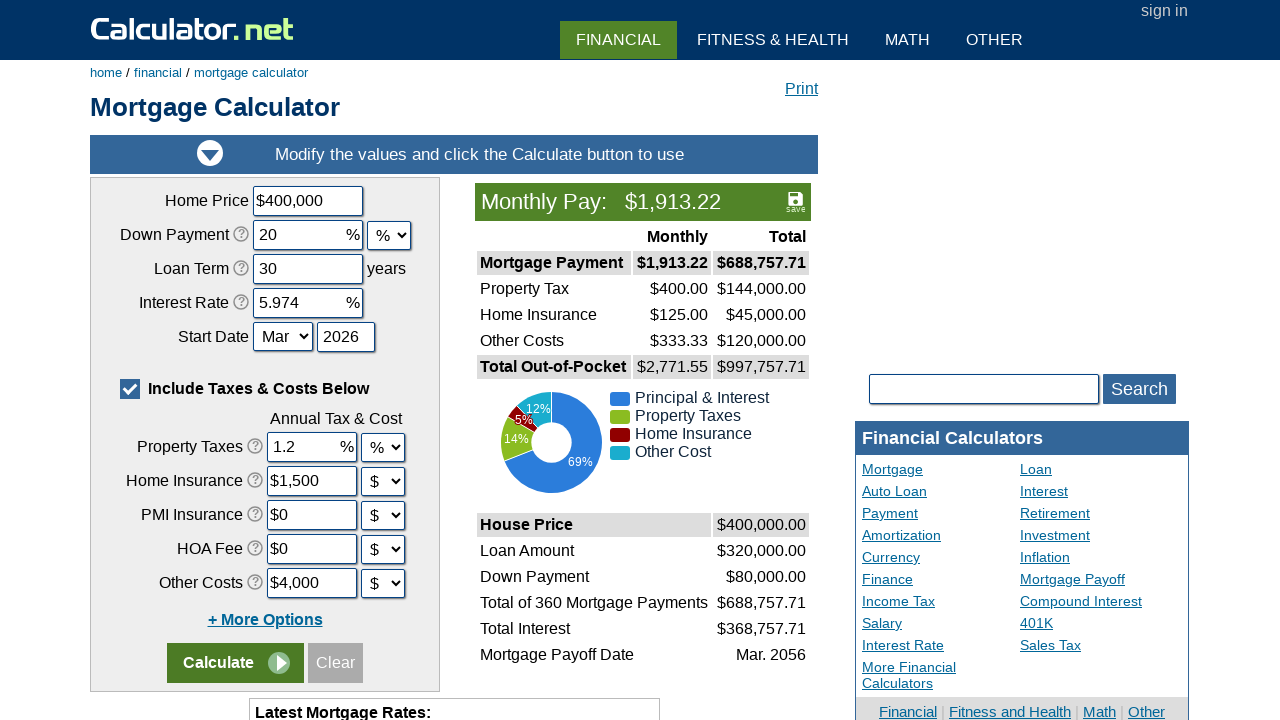

Verified checkbox is displayed
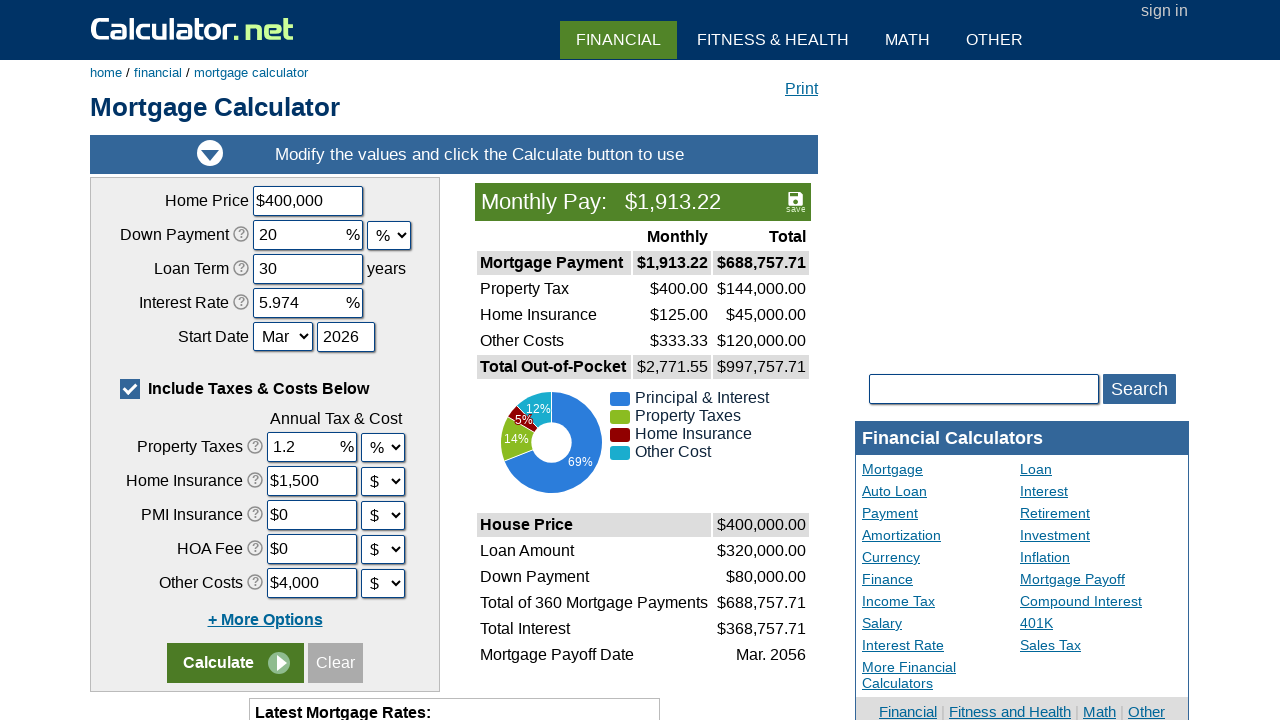

Verified checkbox is enabled
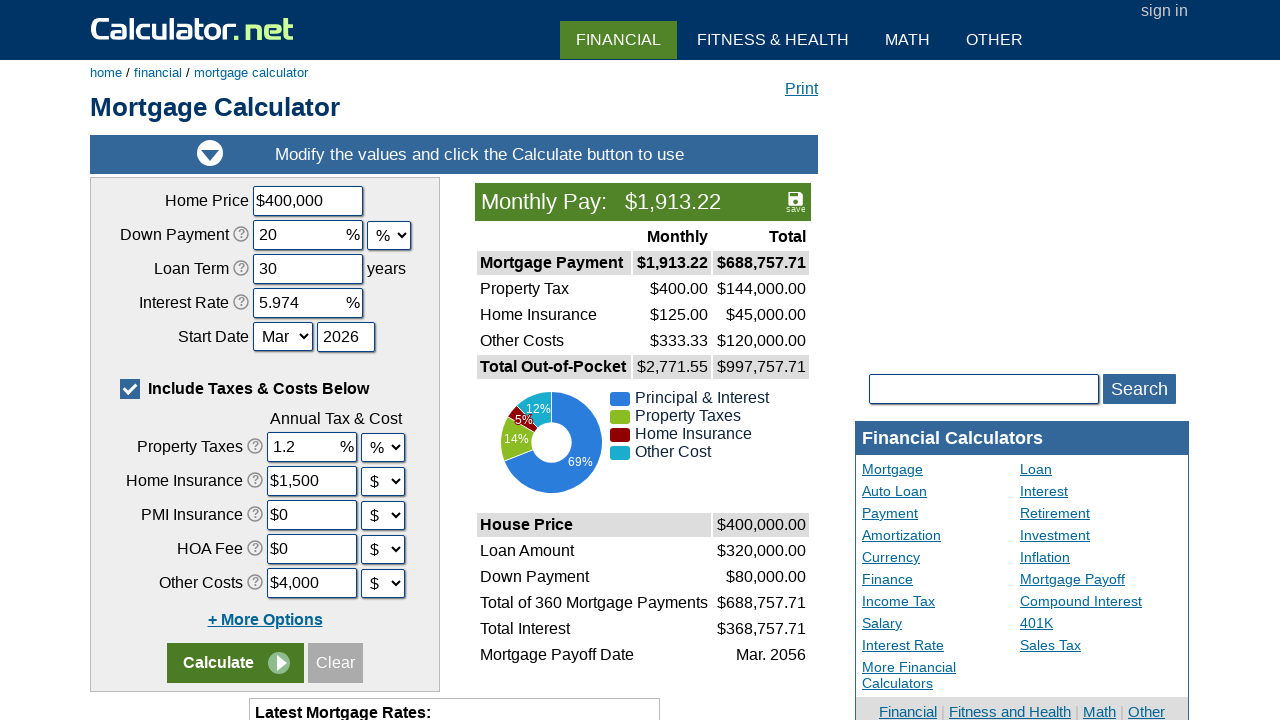

Clicked checkbox to toggle its state at (130, 389) on xpath=//*[@id='content']/div[4]/div/form/table/tbody/tr[6]/td/label/span
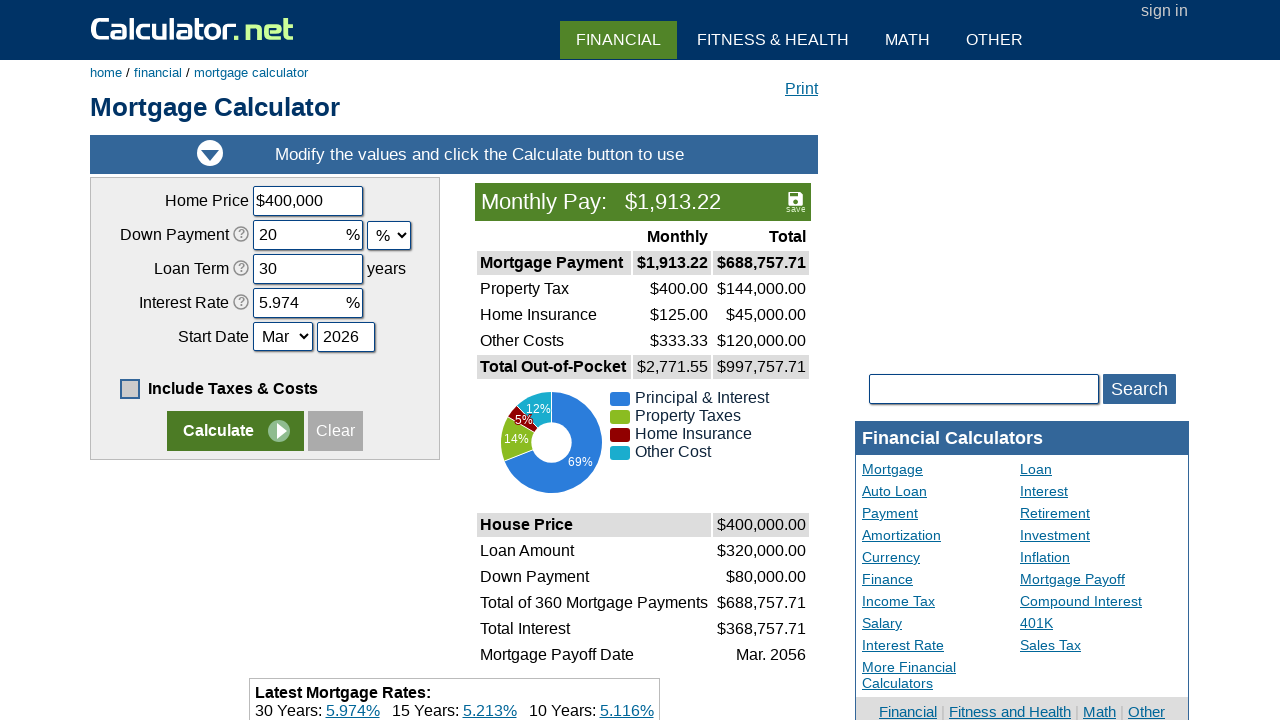

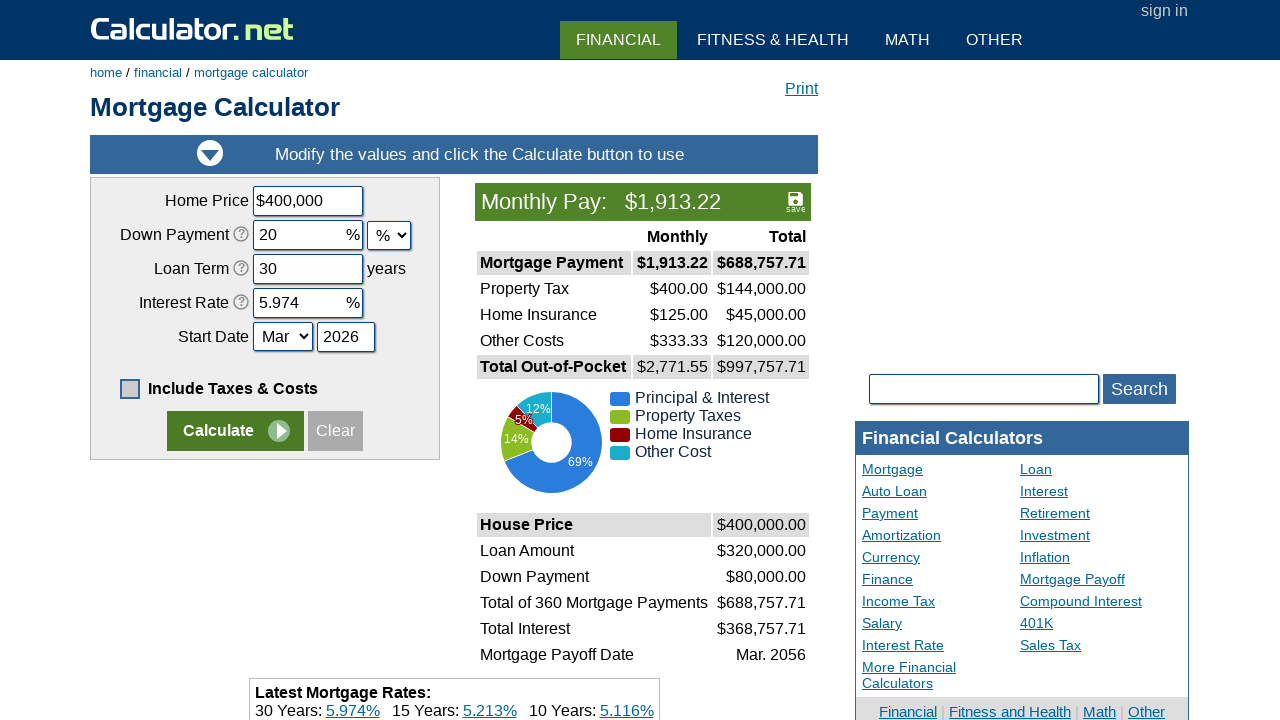